Tests a page with a delayed button by waiting for the button to become clickable, clicking it, and verifying a success message appears

Starting URL: http://suninjuly.github.io/wait2.html

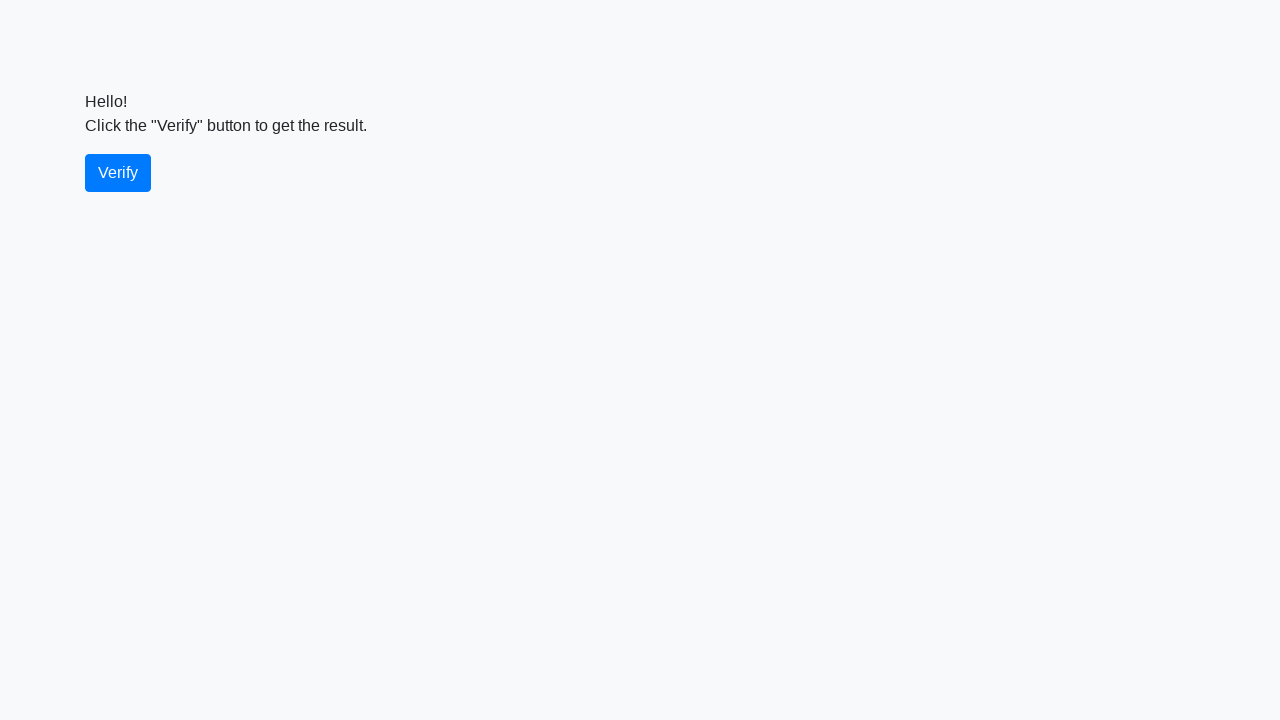

Waited for verify button to become visible
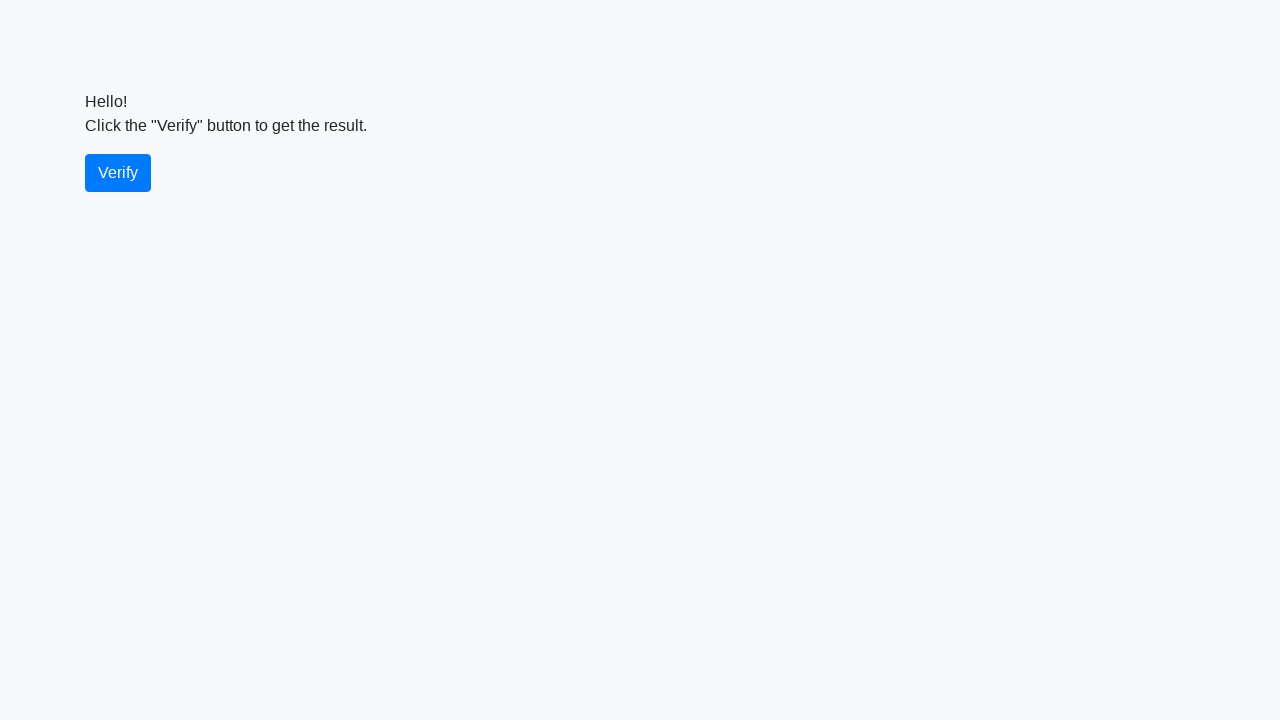

Clicked the verify button at (118, 173) on #verify
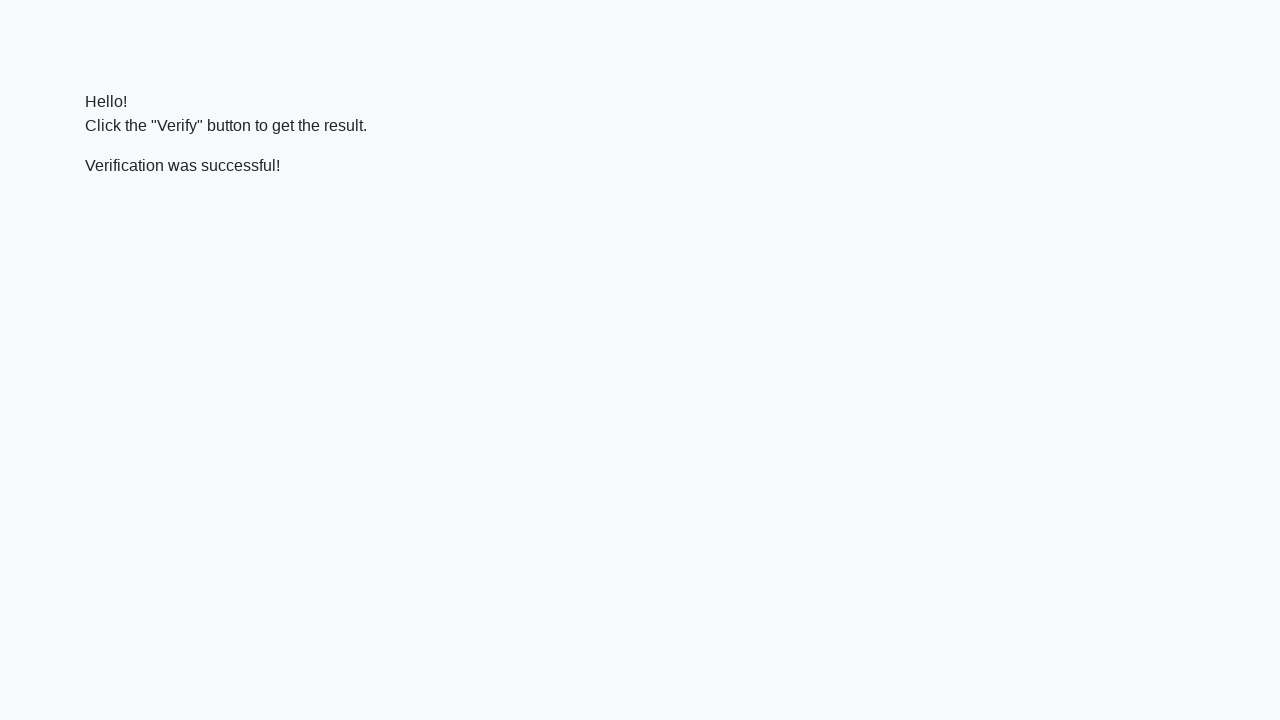

Located the verify message element
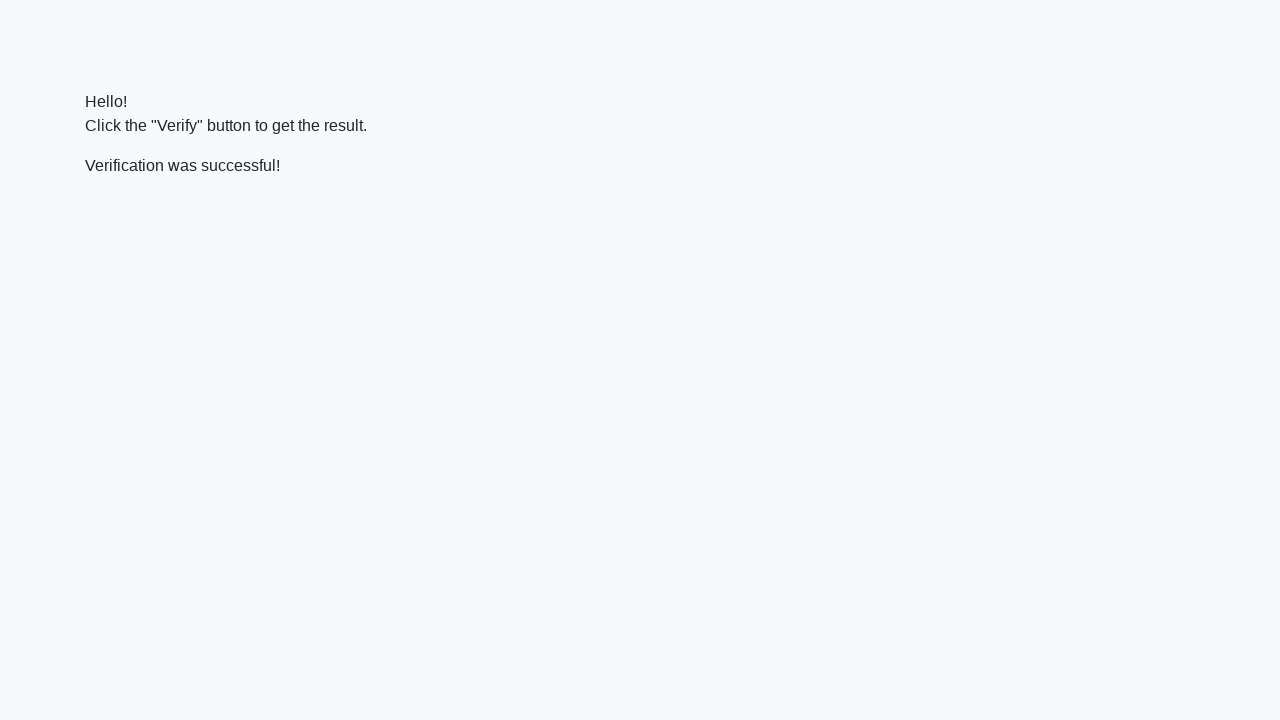

Waited for success message to become visible
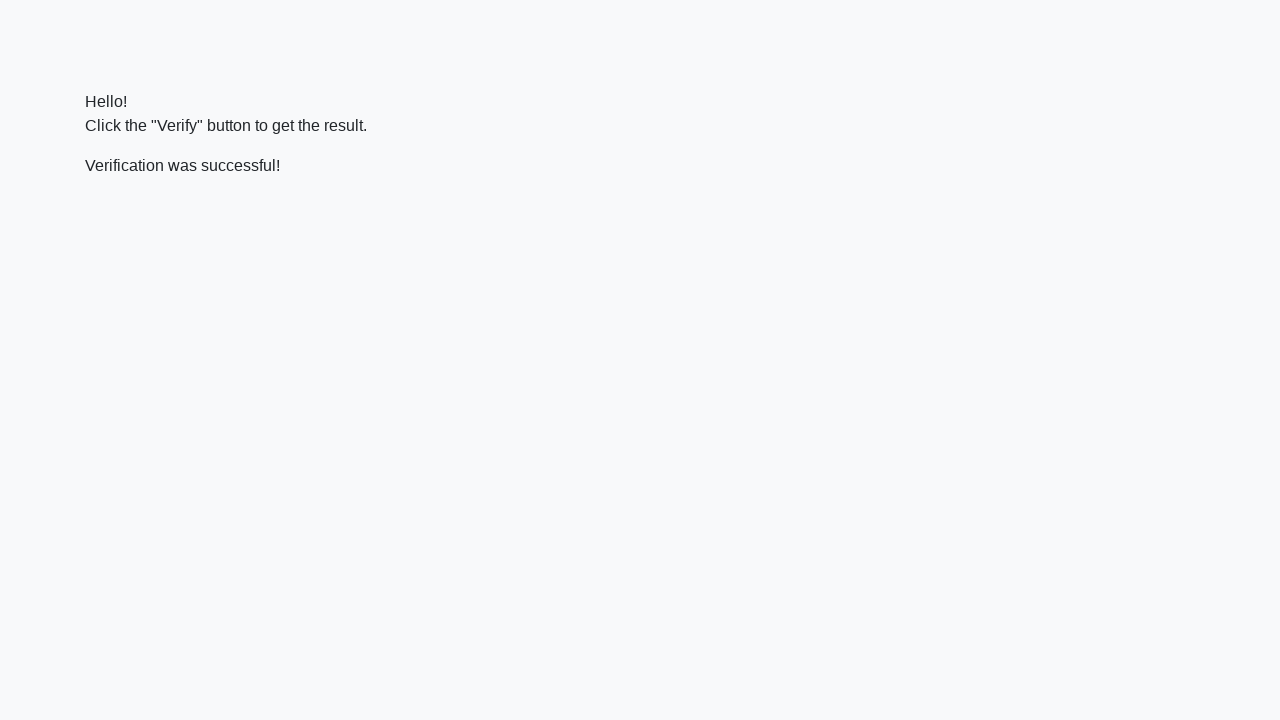

Verified that success message contains 'successful' text
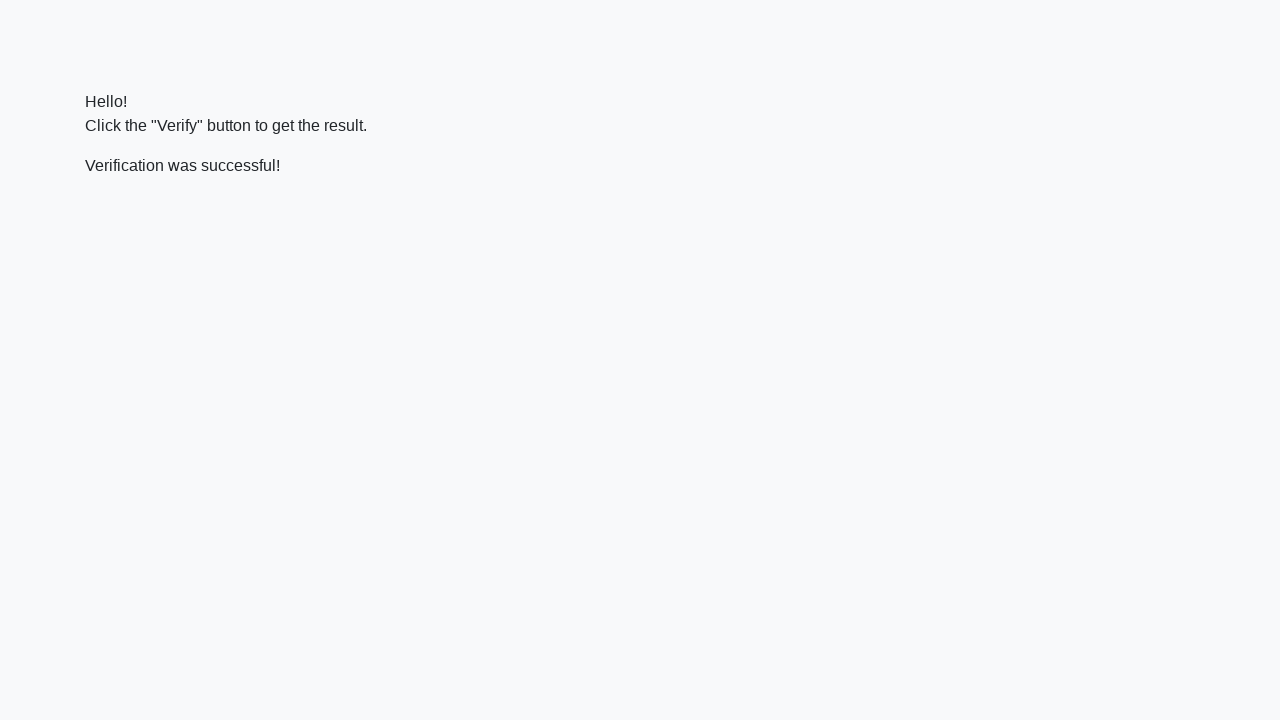

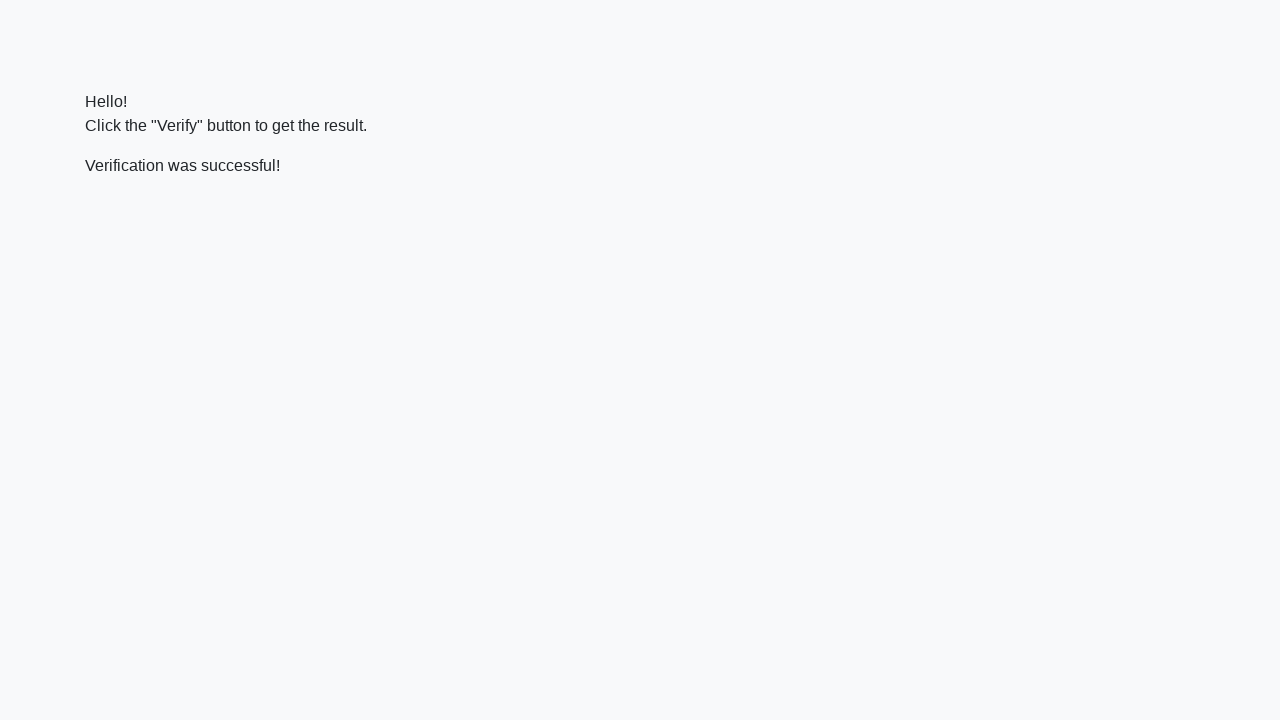